Tests that entered text is trimmed when editing a todo item.

Starting URL: https://demo.playwright.dev/todomvc

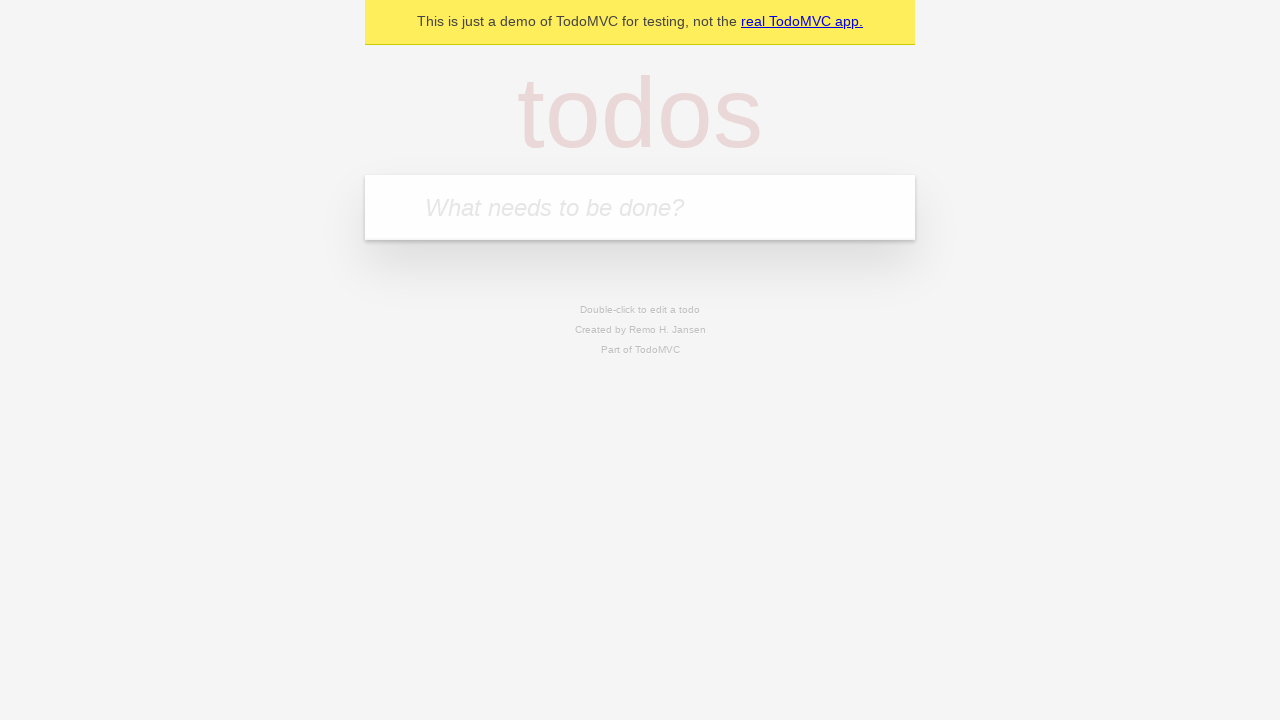

Filled new todo input with 'buy some cheese' on .new-todo
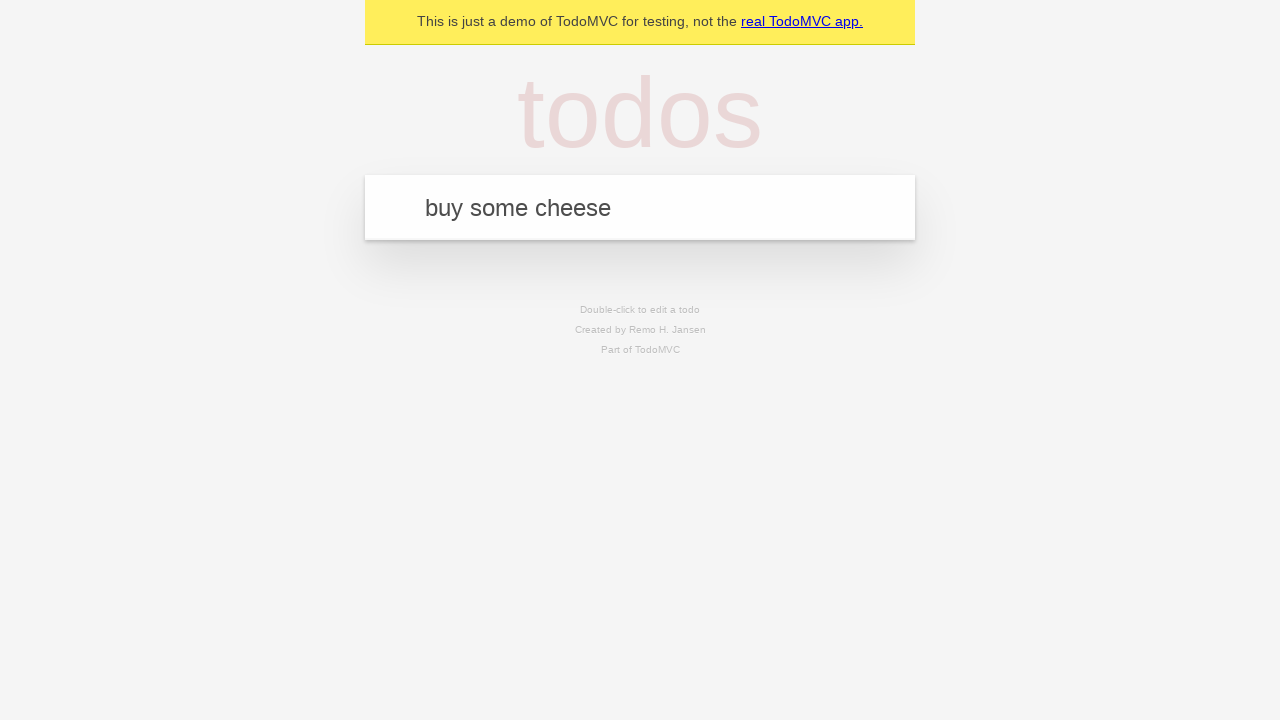

Pressed Enter to create first todo on .new-todo
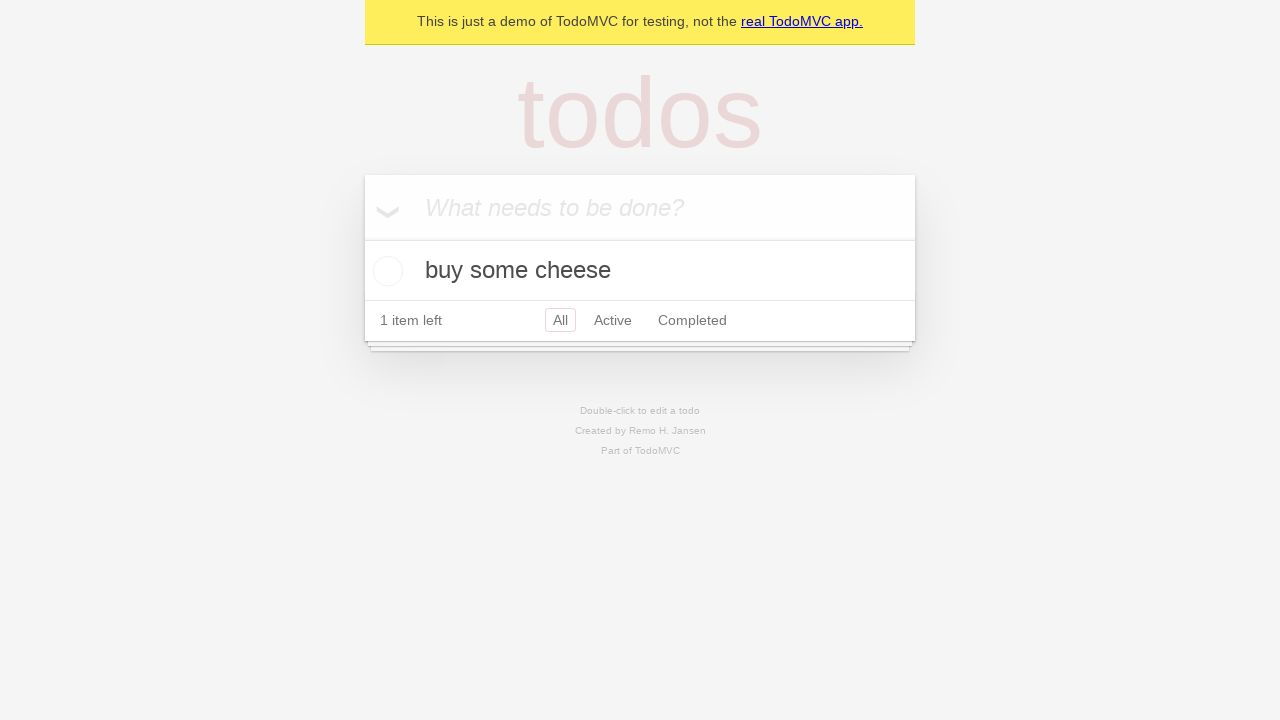

Filled new todo input with 'feed the cat' on .new-todo
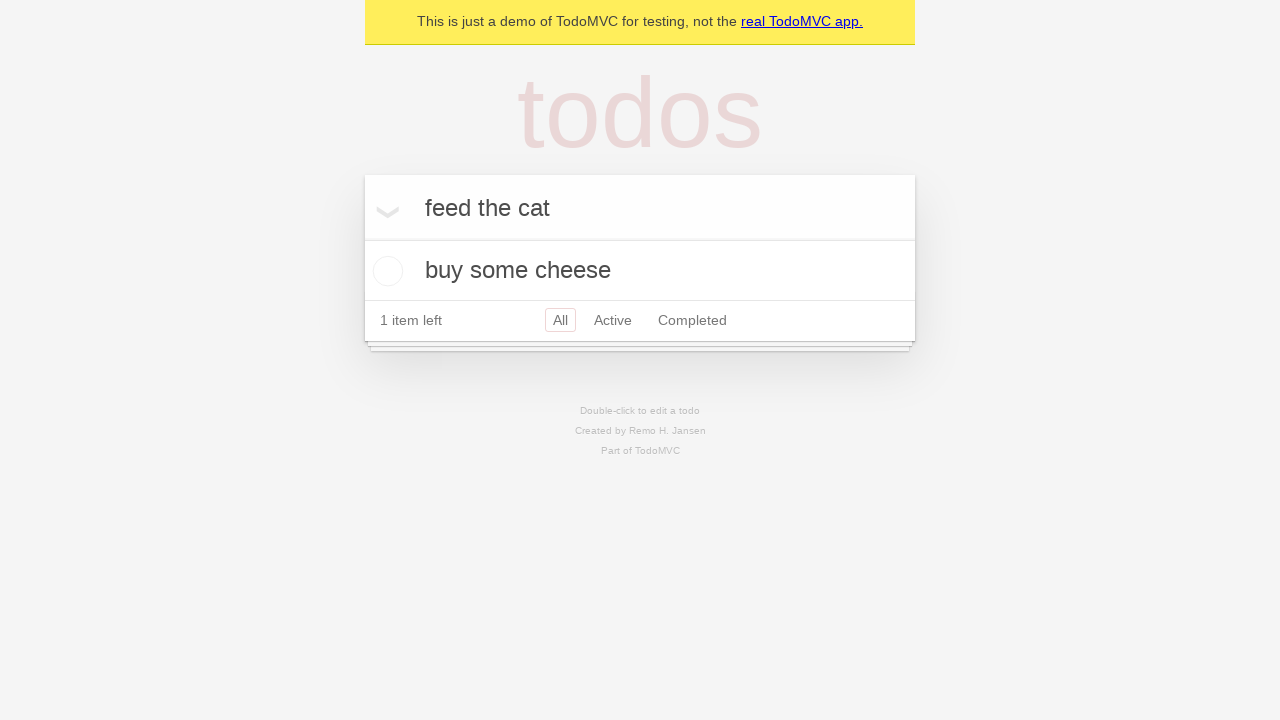

Pressed Enter to create second todo on .new-todo
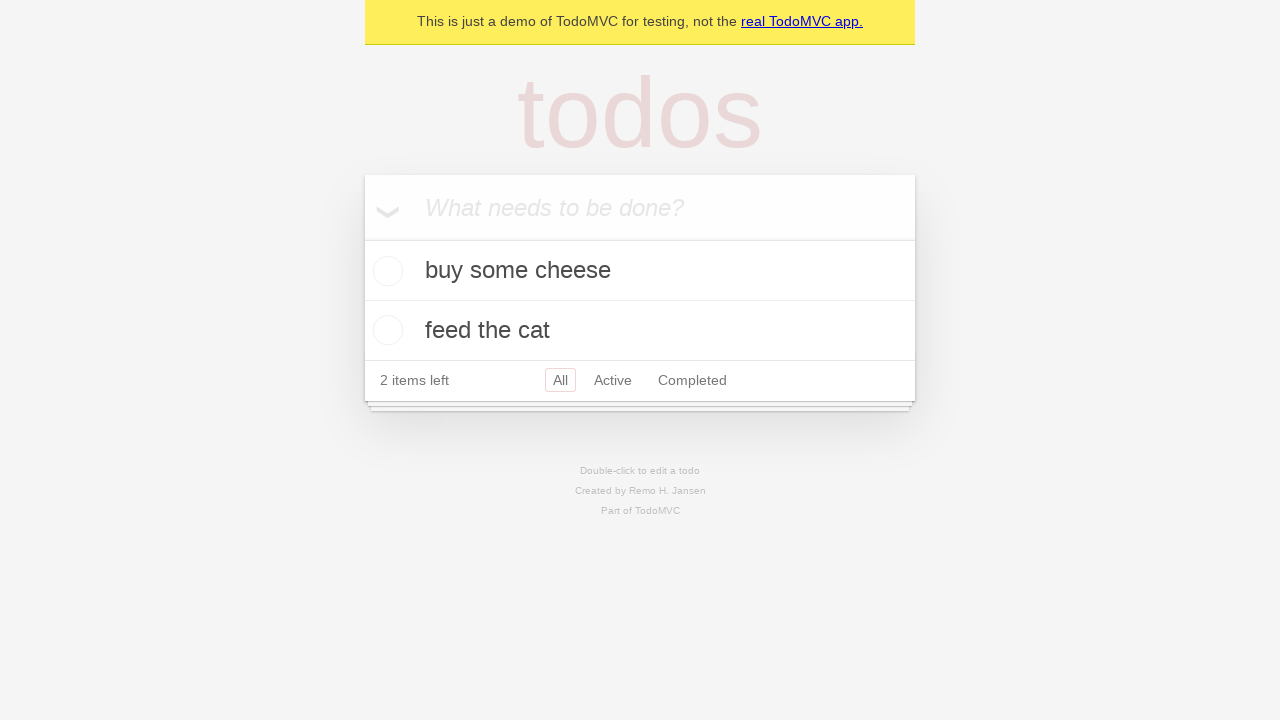

Filled new todo input with 'book a doctors appointment' on .new-todo
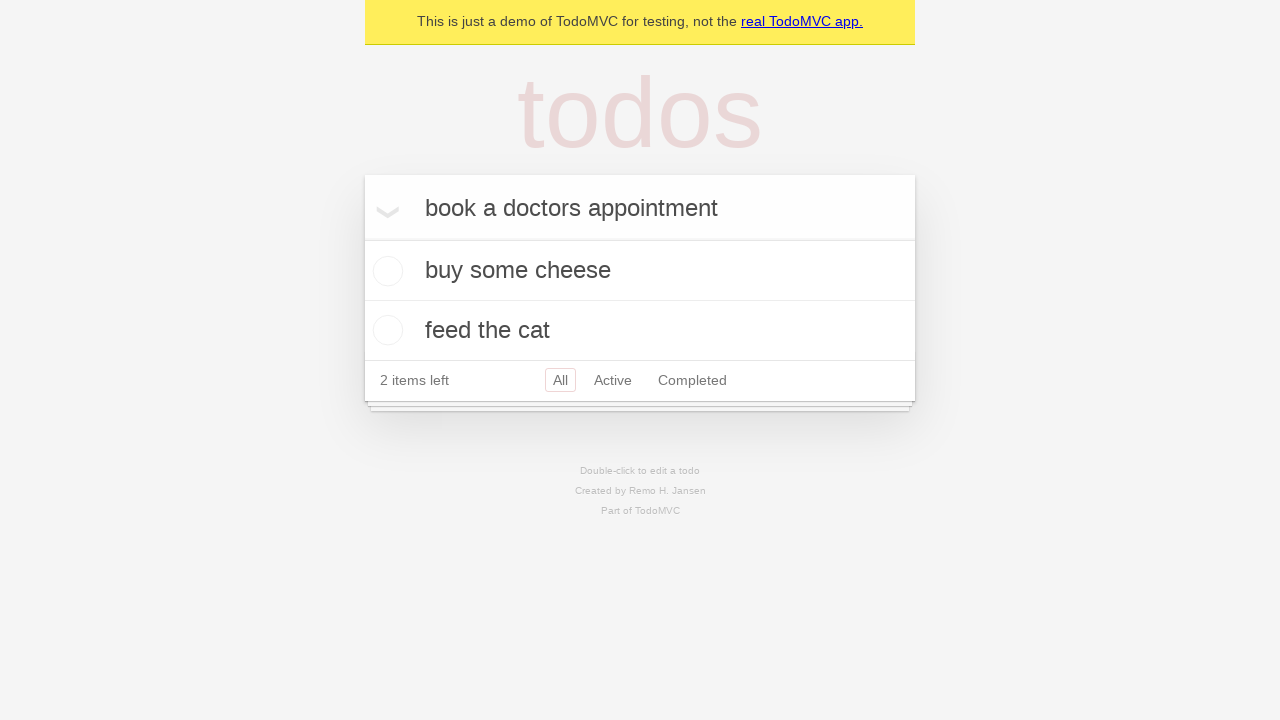

Pressed Enter to create third todo on .new-todo
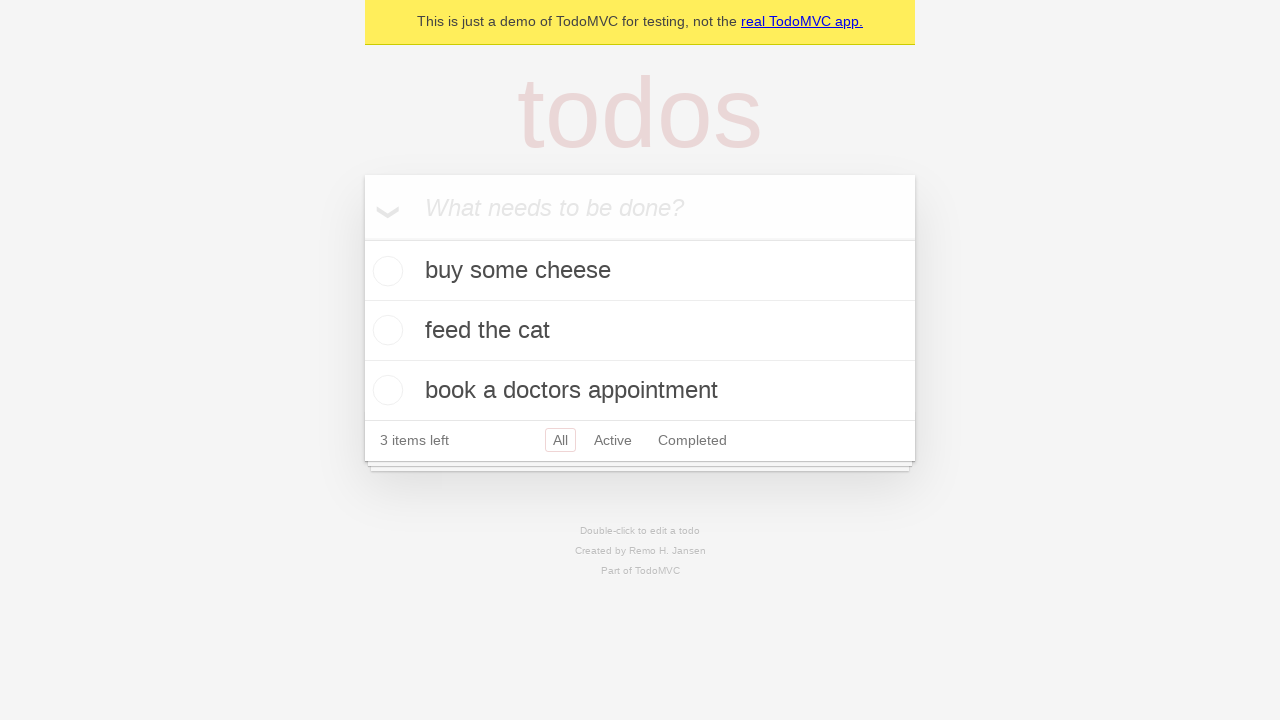

Waited for all three todo items to be created
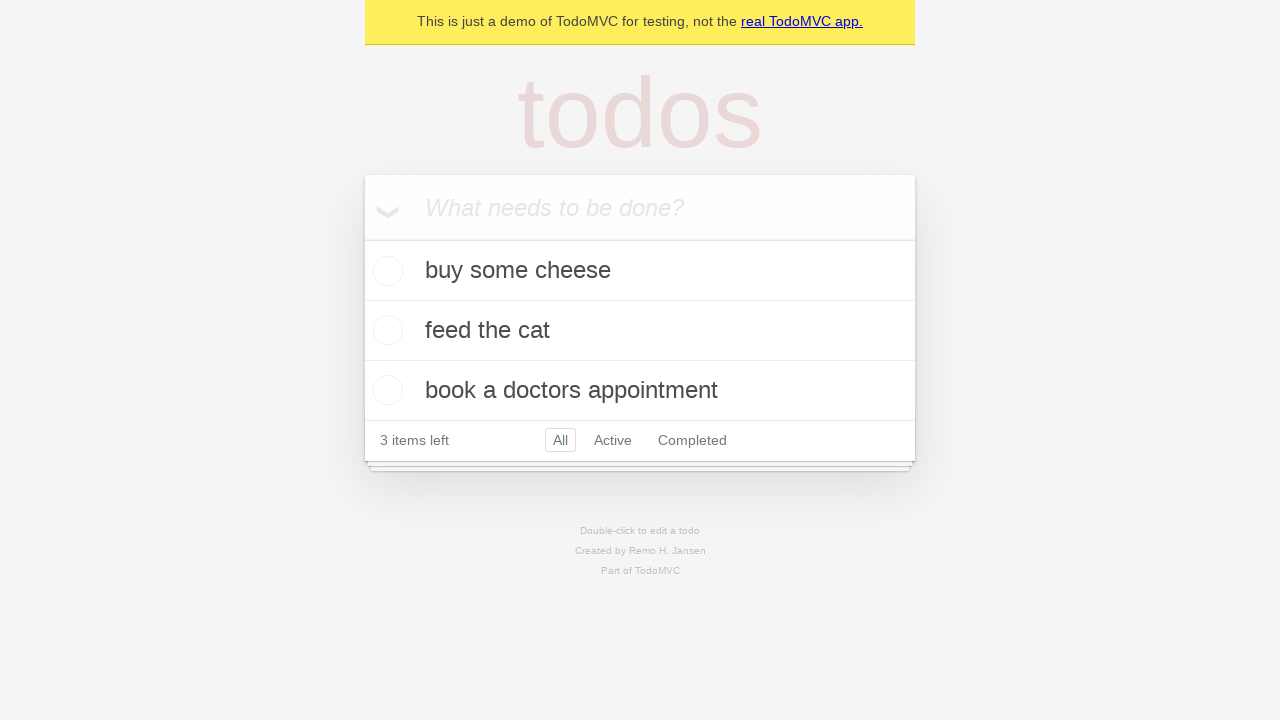

Double-clicked second todo item to enter edit mode at (640, 331) on .todo-list li >> nth=1
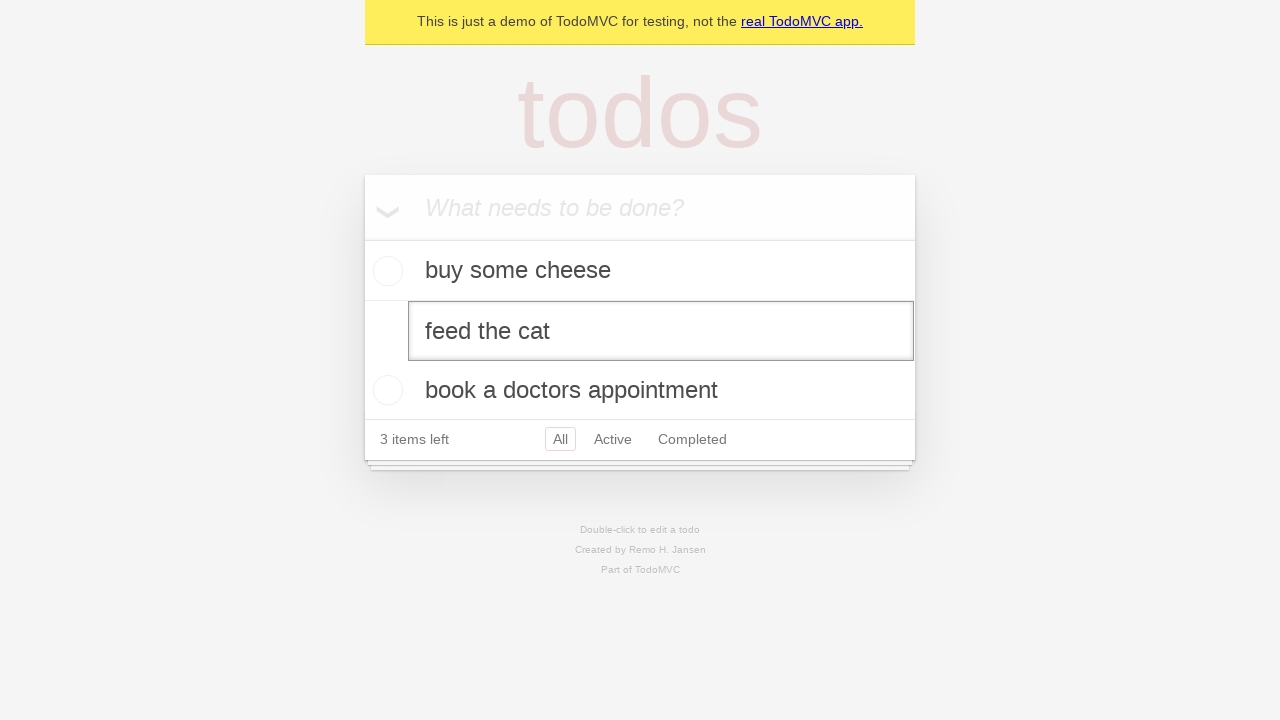

Filled edit field with text containing leading and trailing whitespace on .todo-list li >> nth=1 >> .edit
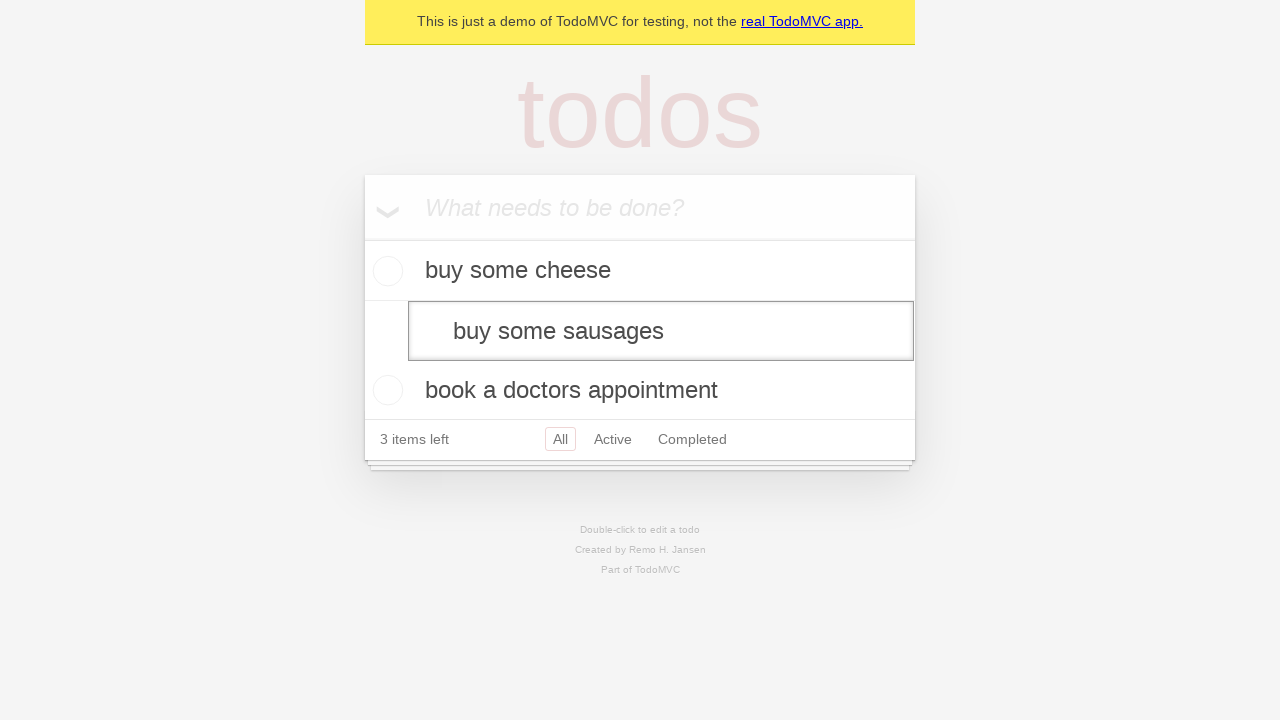

Pressed Enter to save edited todo, verifying whitespace is trimmed on .todo-list li >> nth=1 >> .edit
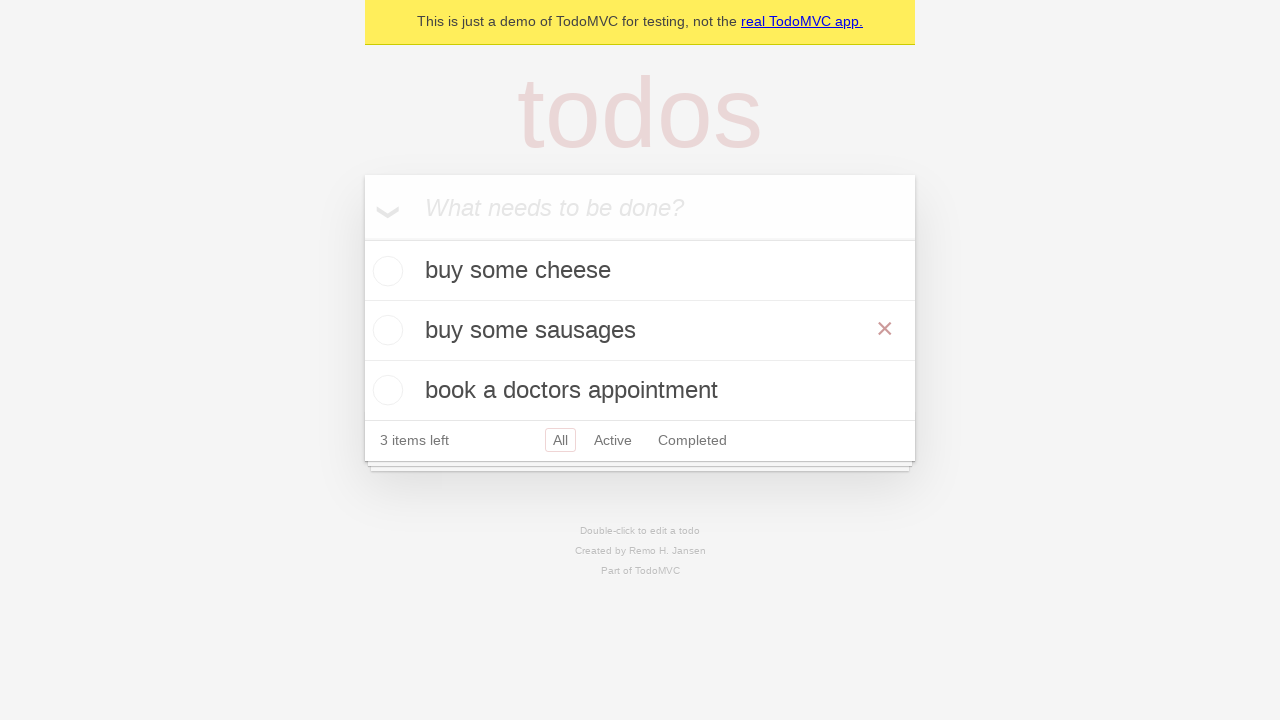

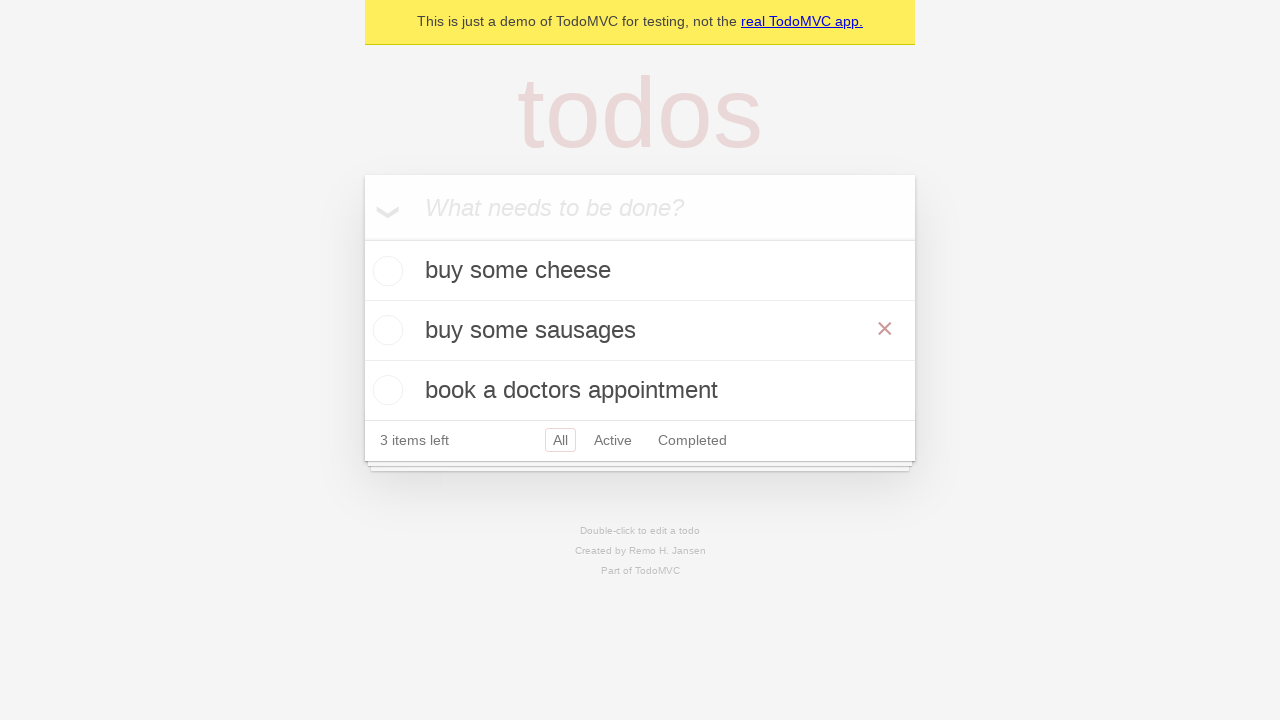